Tests clicking the "Random" button on xkcd.com to navigate to a random comic, demonstrating basic Selenium XPath navigation and clicking functionality.

Starting URL: https://xkcd.com

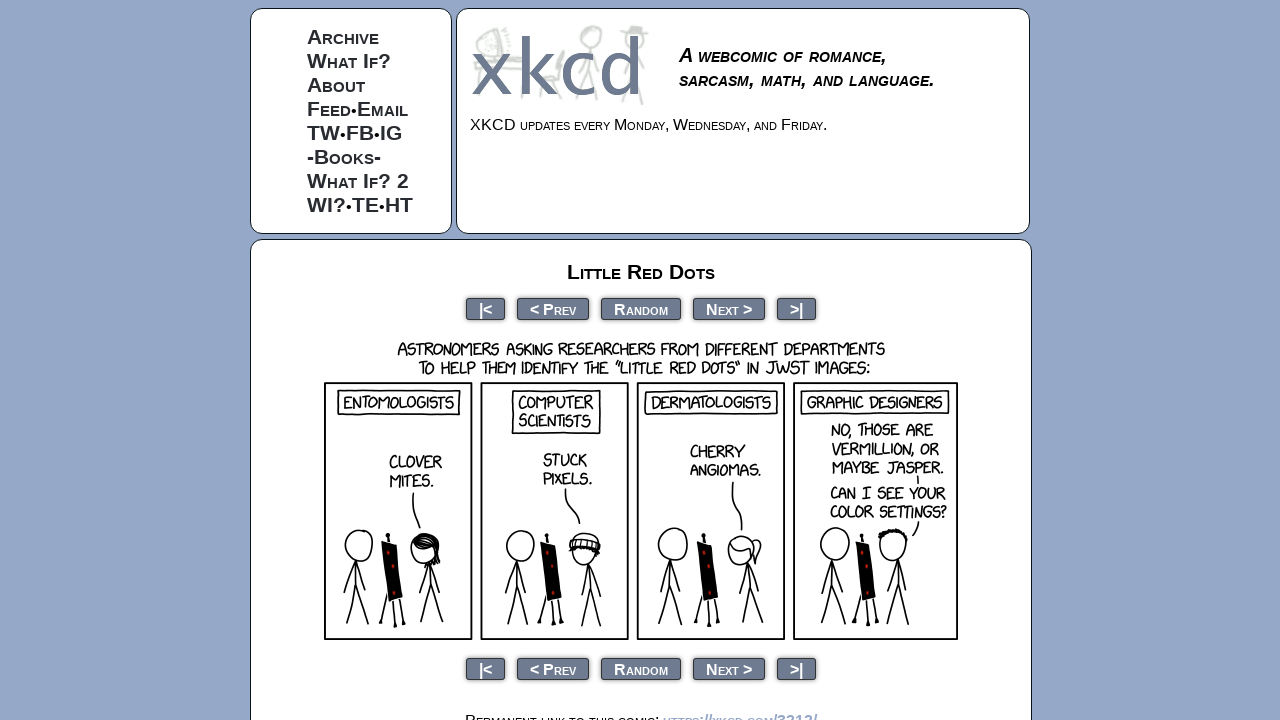

Clicked the 'Random' button in the navigation menu to navigate to a random xkcd comic at (641, 308) on ul.comicNav >> text=Random
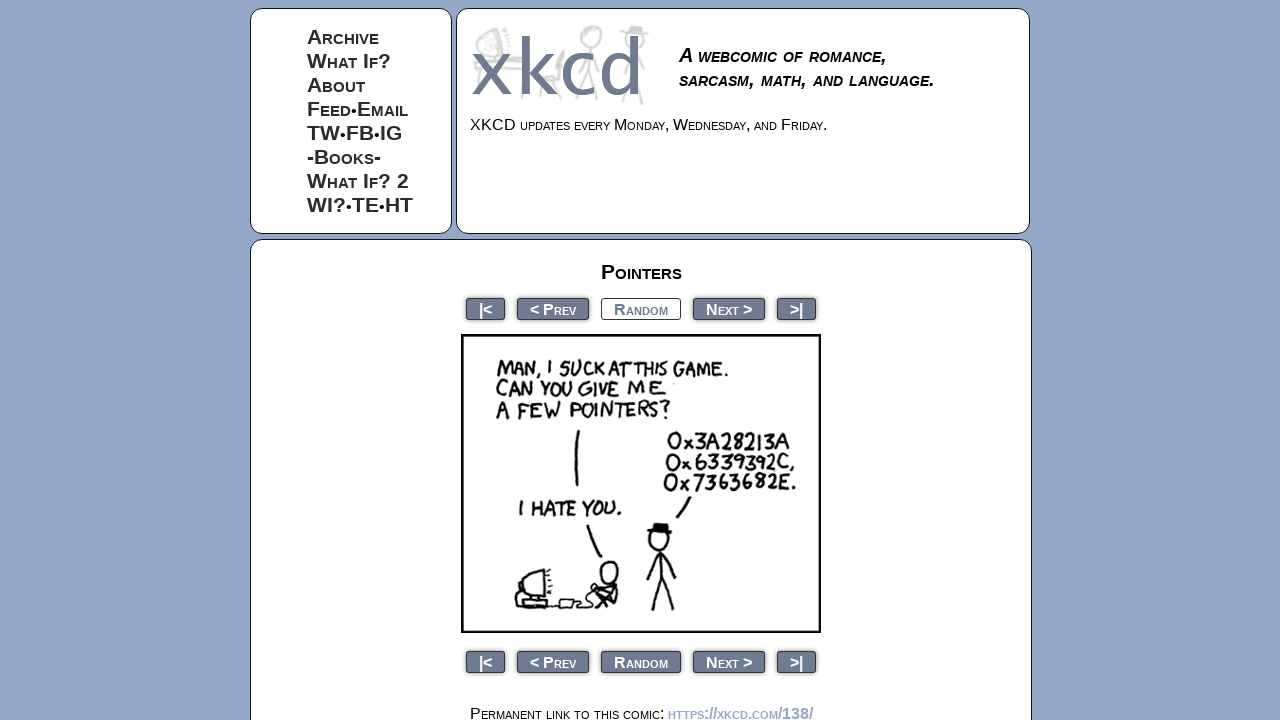

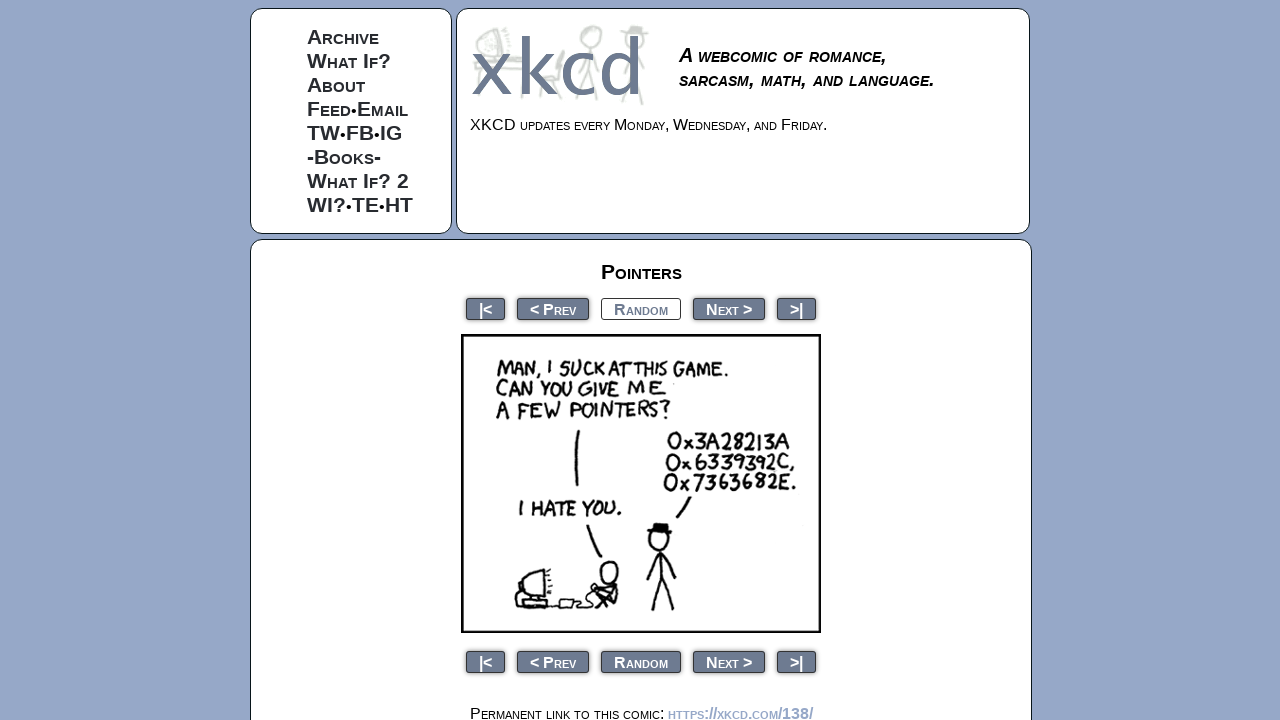